Navigates to the Jobs page by clicking the menu item and verifies the page title

Starting URL: https://alchemy.hguy.co/jobs/

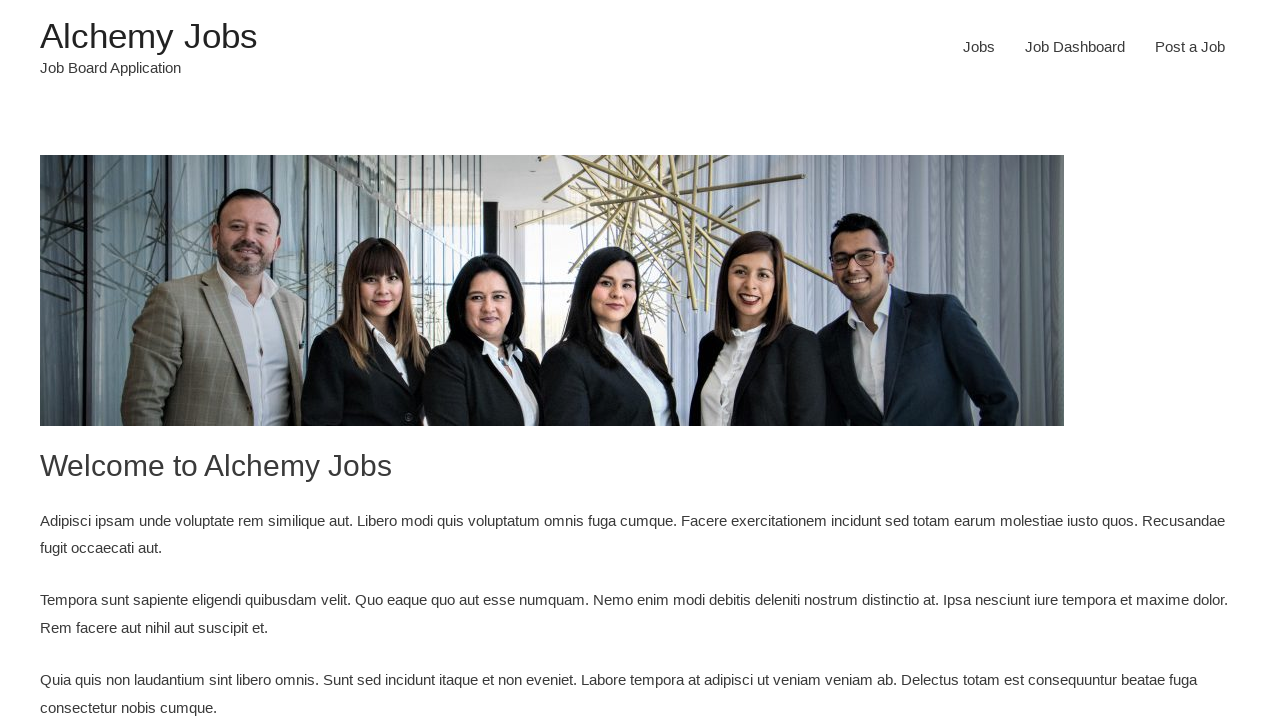

Clicked on Jobs menu item at (979, 47) on xpath=//*[@id='menu-item-24']/a
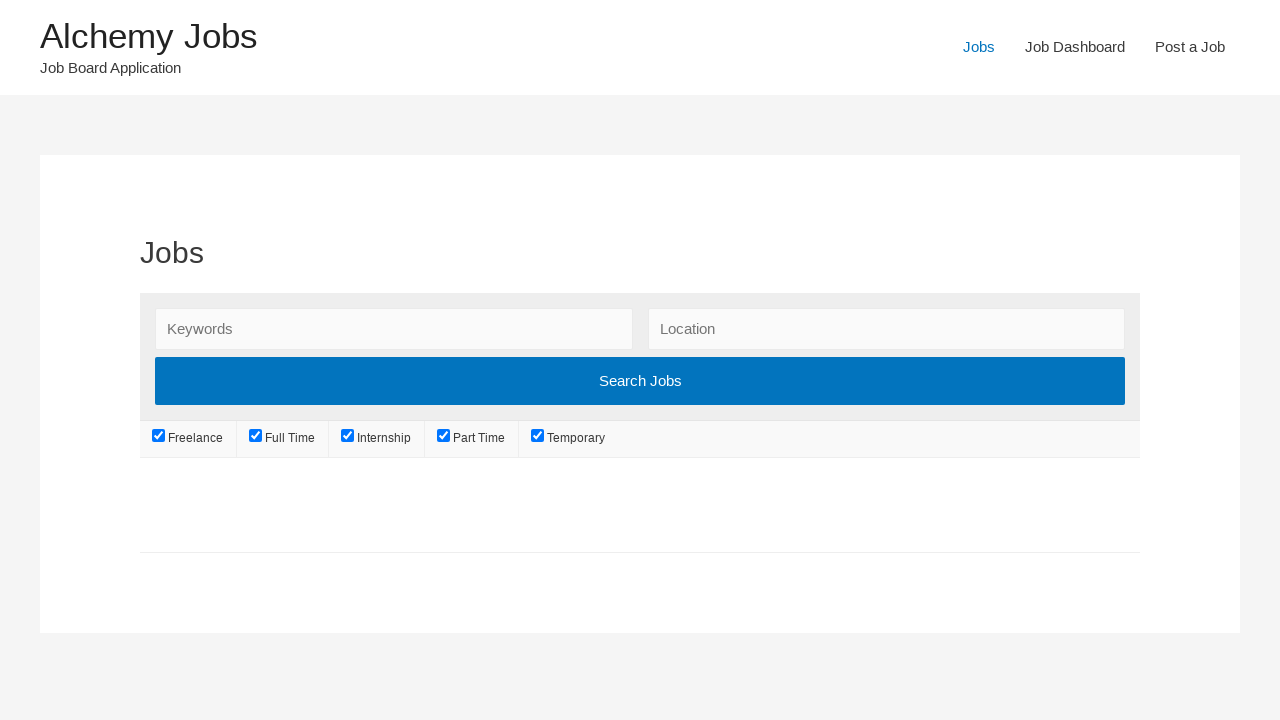

Retrieved page title
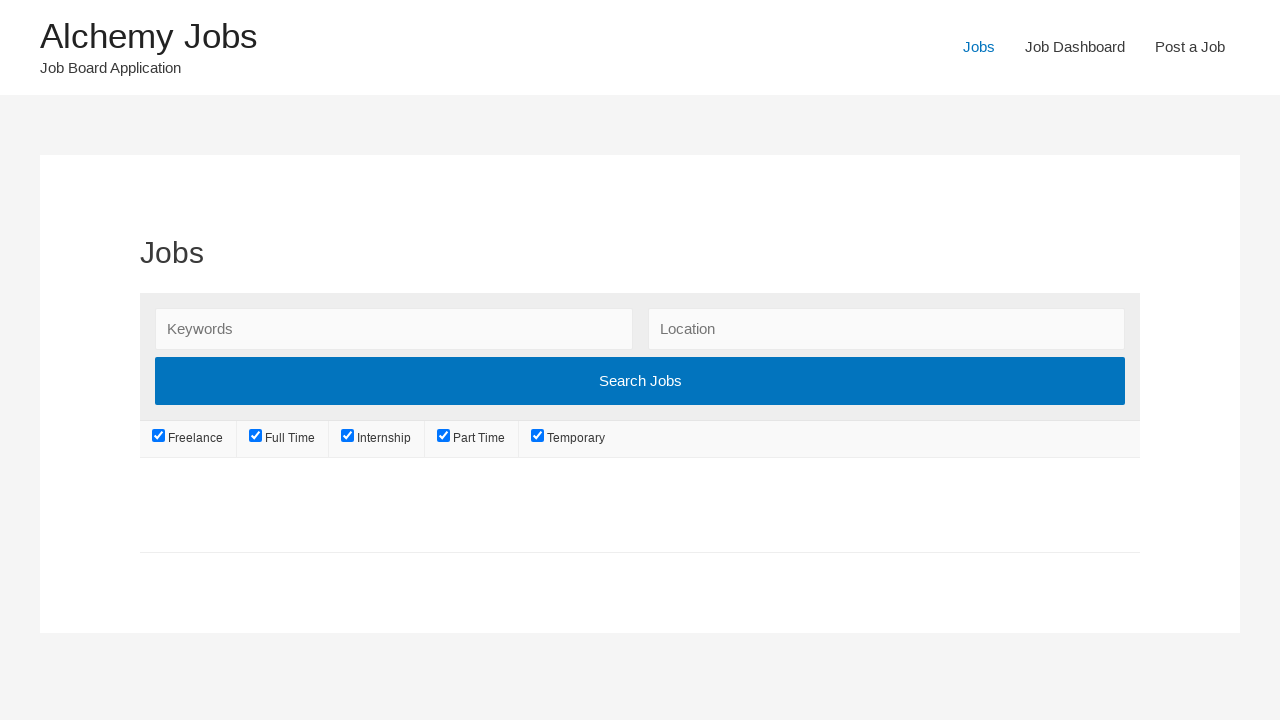

Verified page title is 'Jobs – Alchemy Jobs'
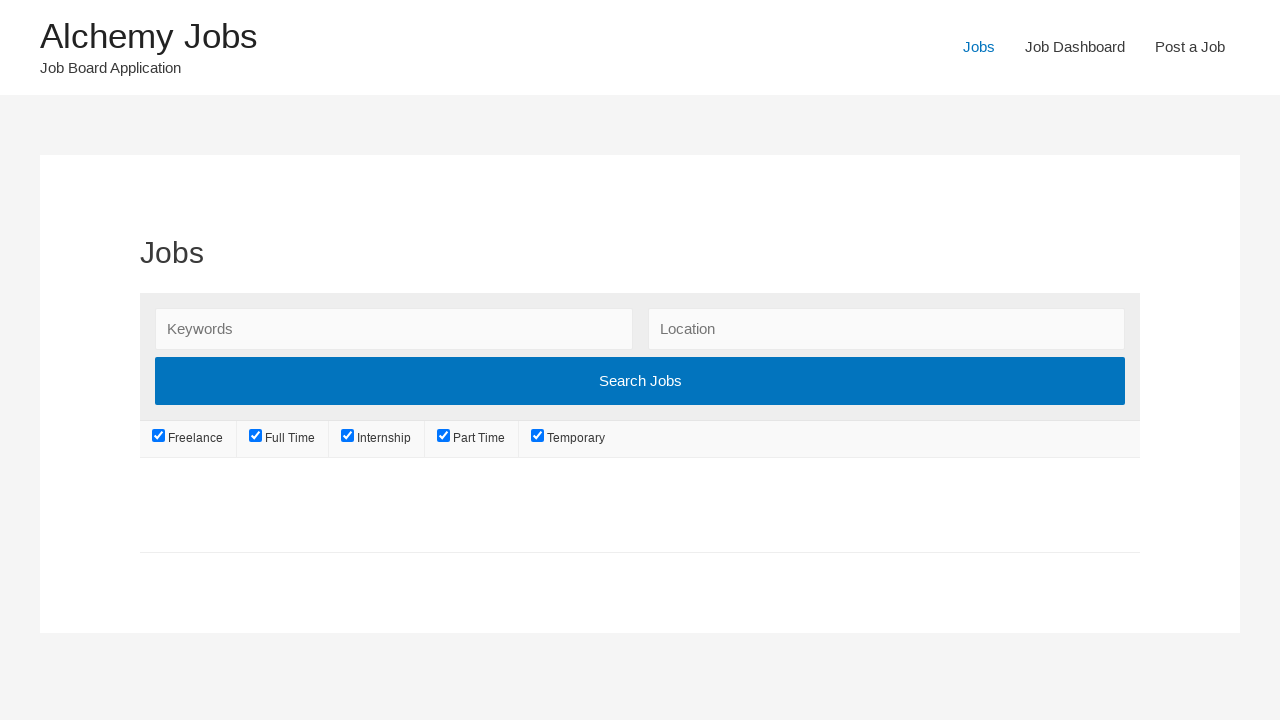

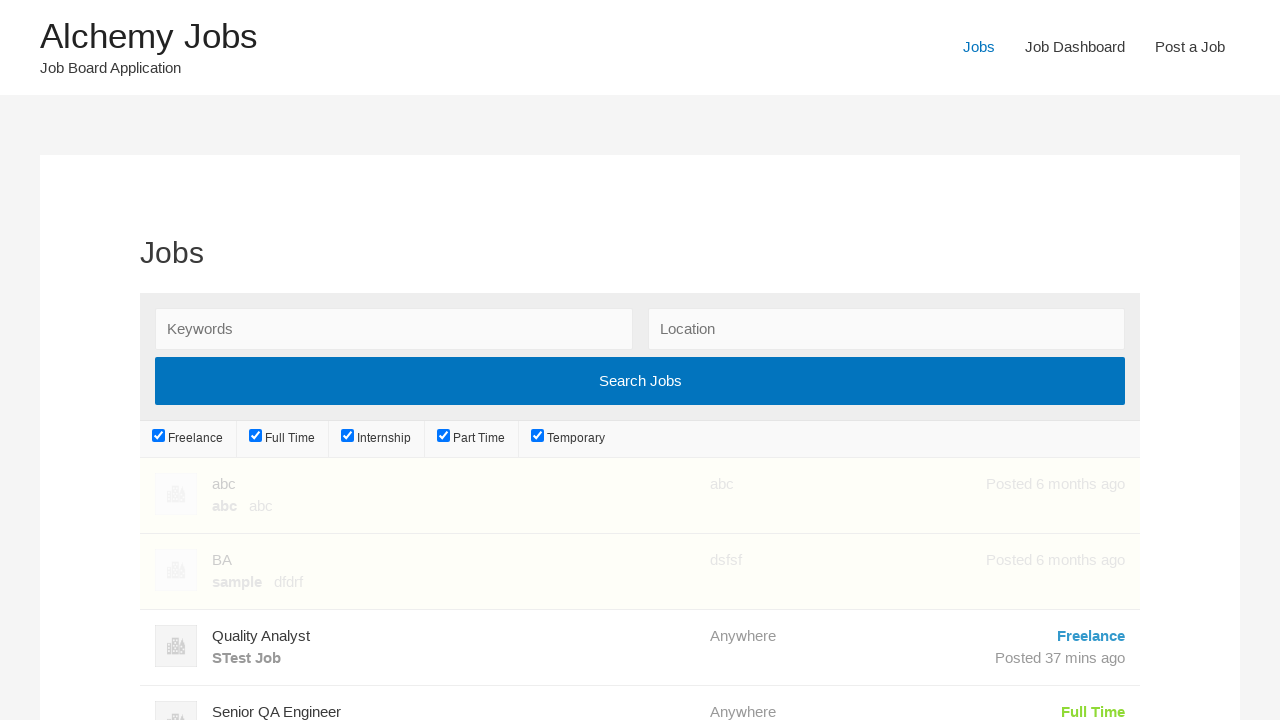